Tests registration form validation with empty data, verifying all required field error messages appear

Starting URL: https://alada.vn/tai-khoan/dang-ky.html

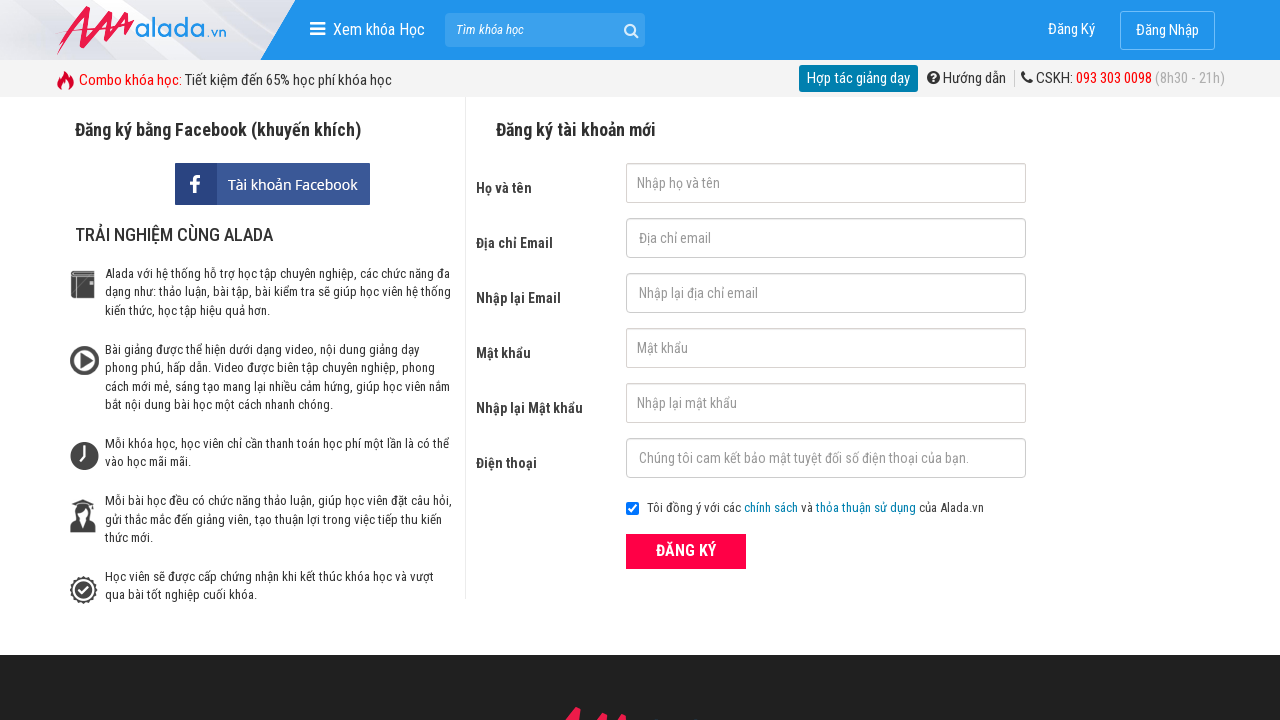

Filled first name field with empty string on #txtFirstname
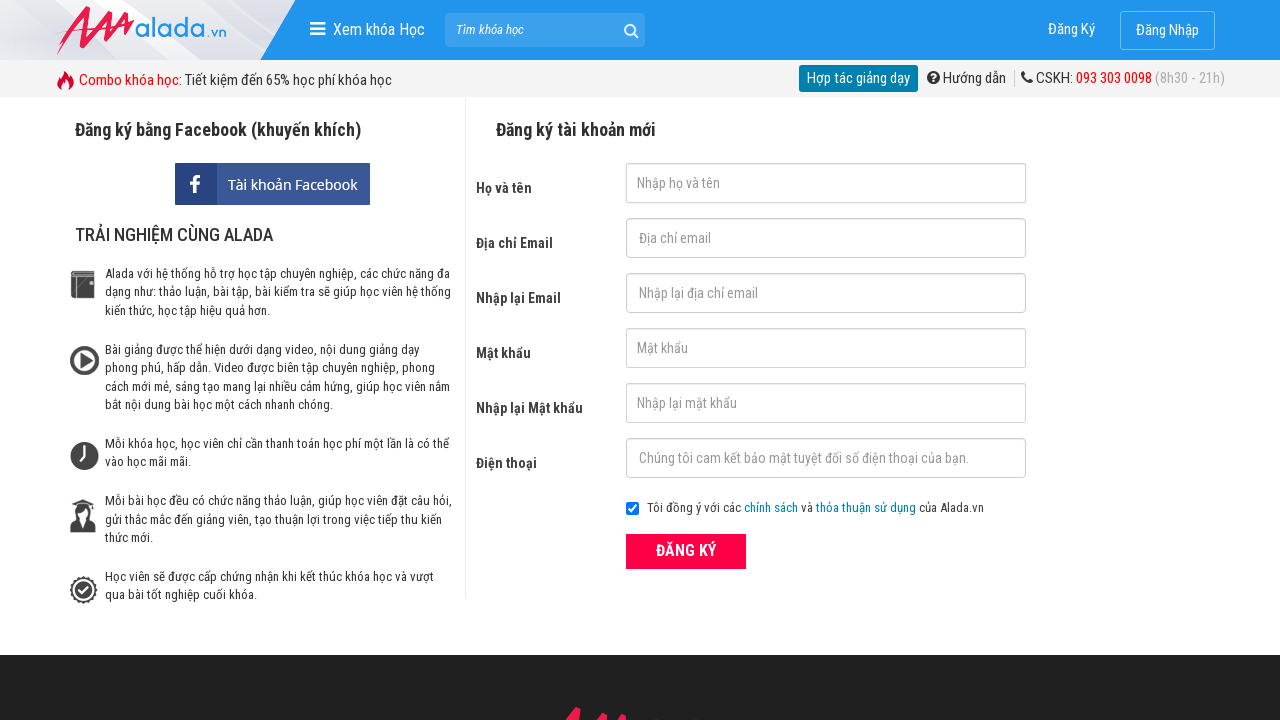

Filled email field with empty string on #txtEmail
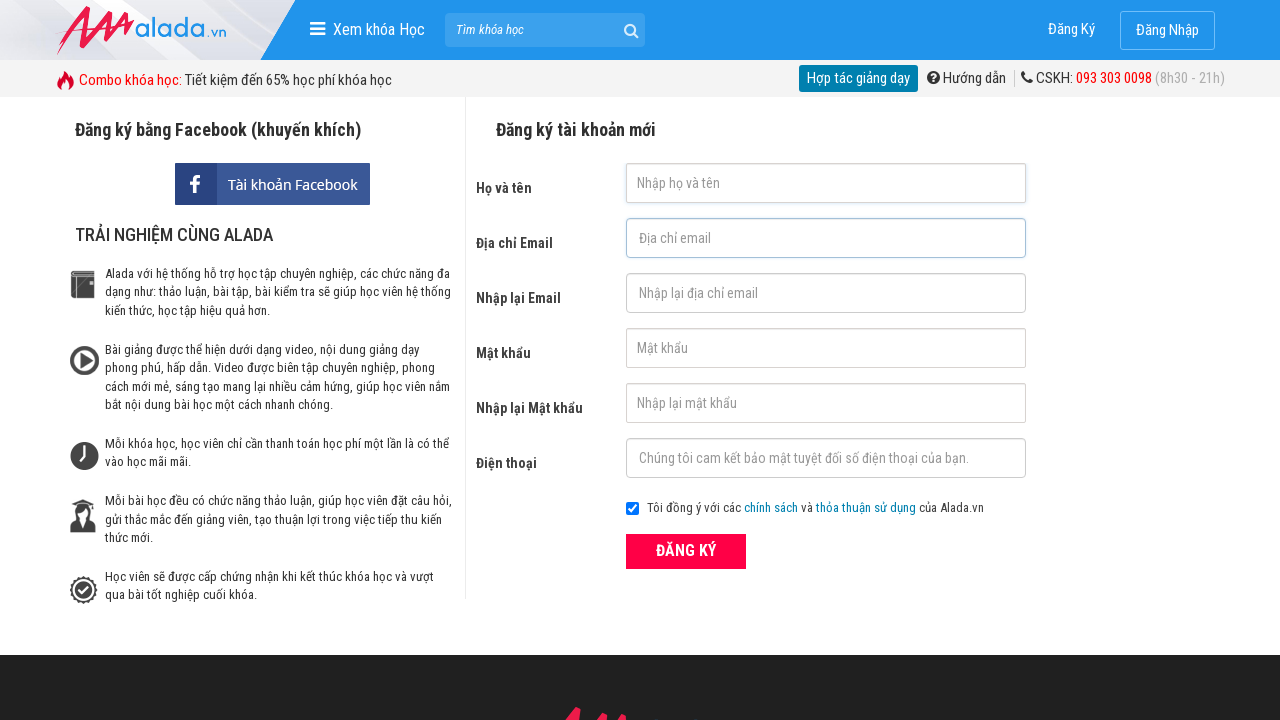

Filled confirm email field with empty string on #txtCEmail
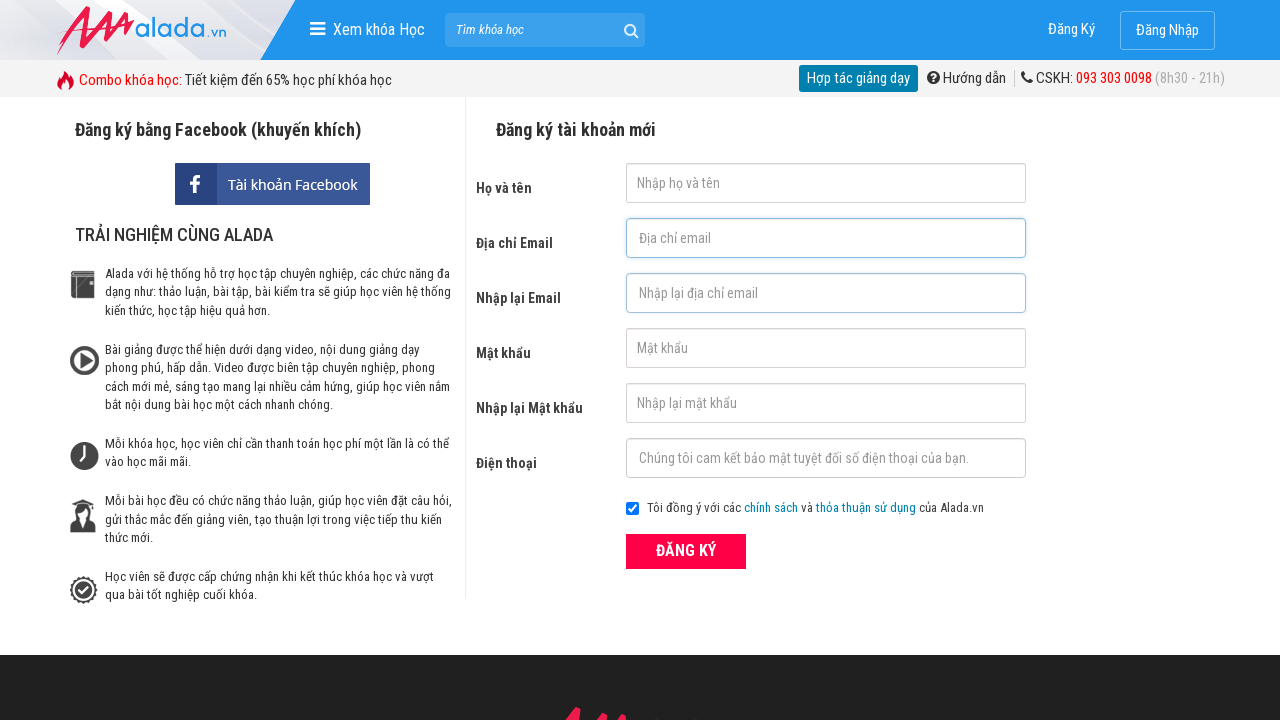

Filled password field with empty string on #txtPassword
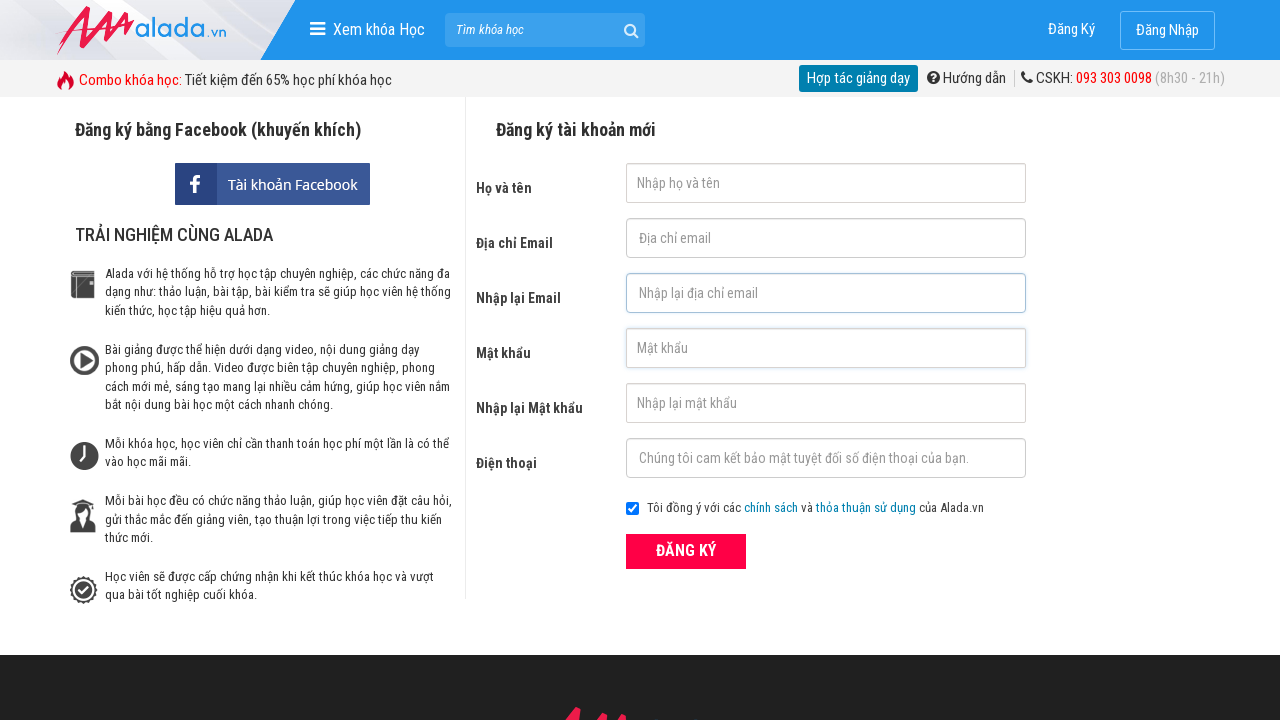

Filled confirm password field with empty string on #txtCPassword
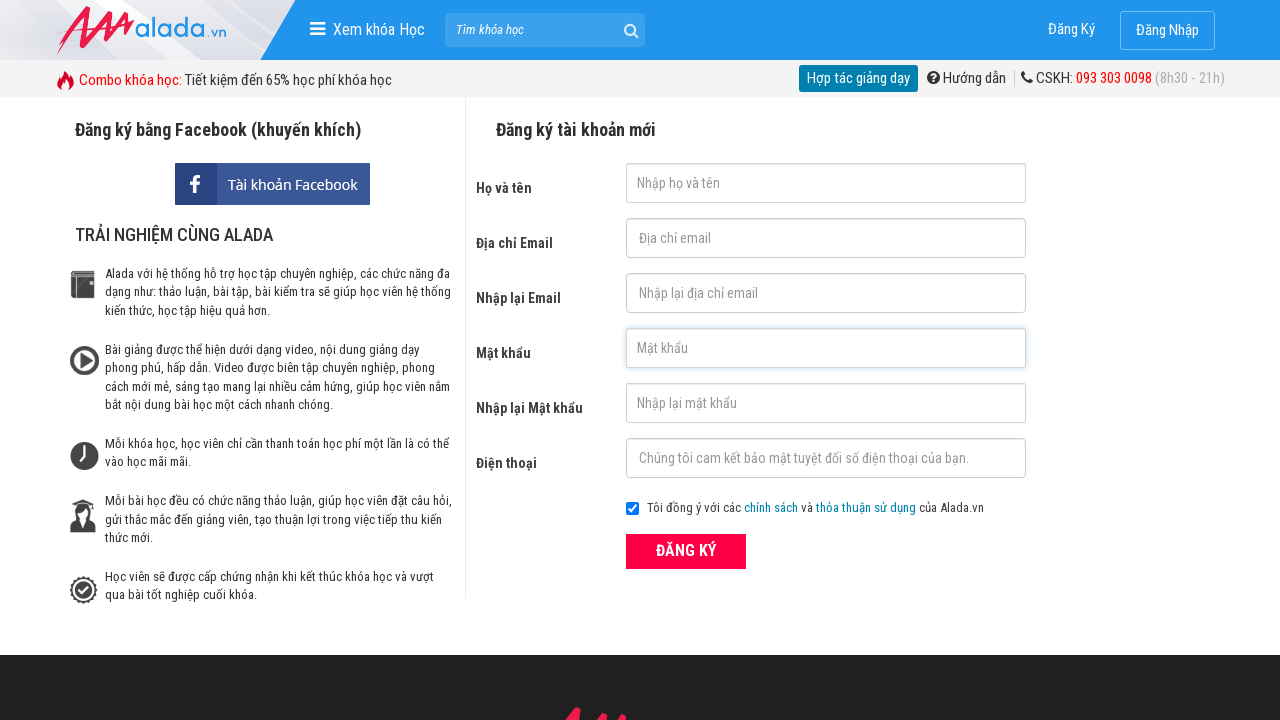

Filled phone field with empty string on #txtPhone
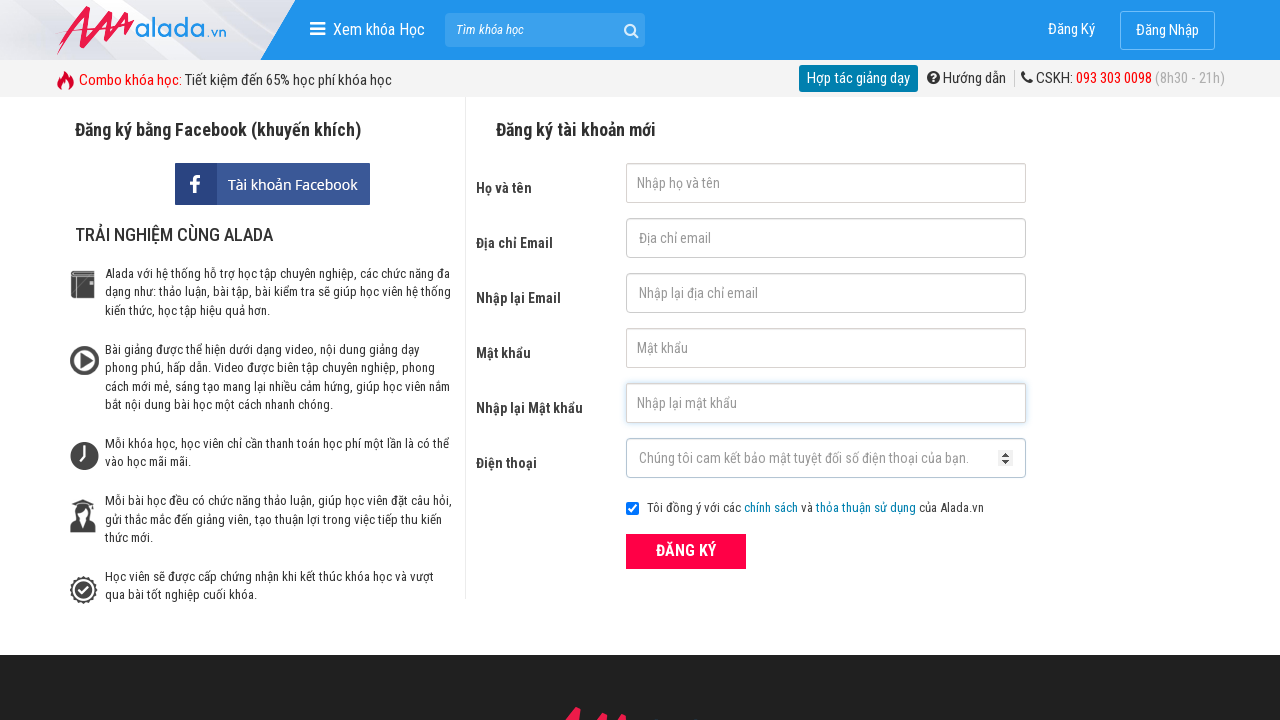

Clicked ĐĂNG KÝ (Register) button at (686, 551) on xpath=//form[@id='frmLogin']//button[text()='ĐĂNG KÝ']
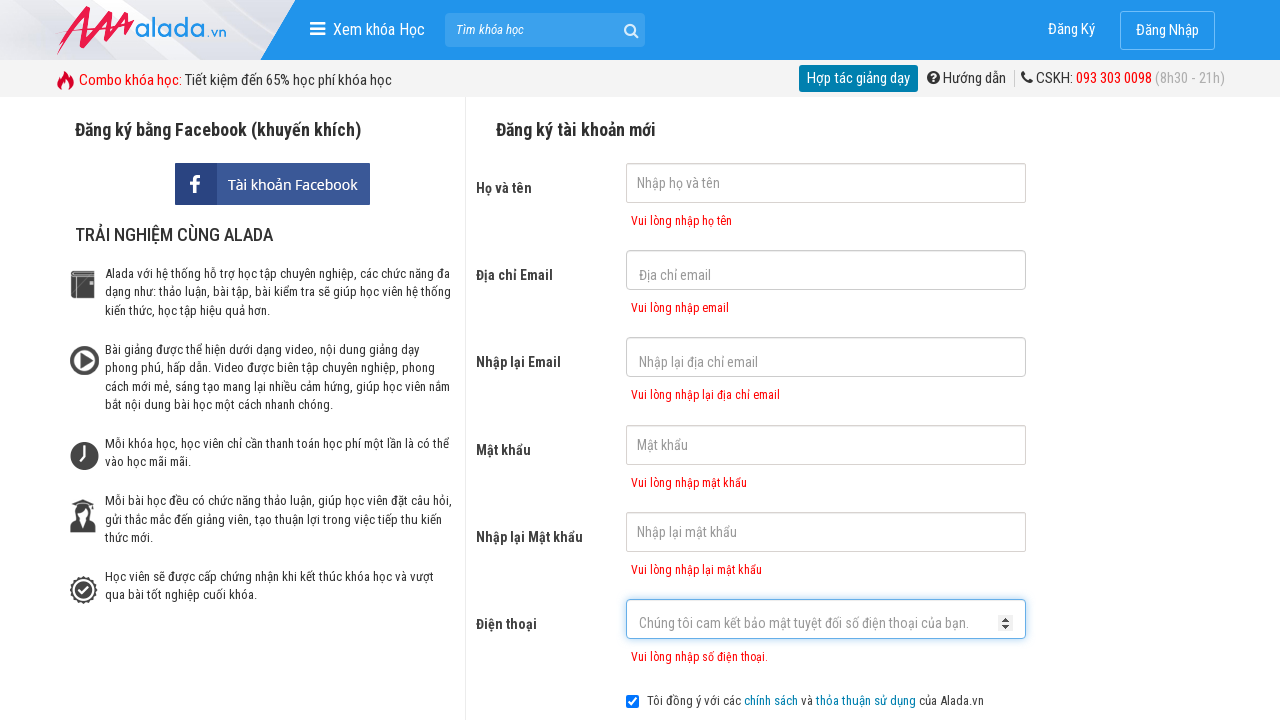

Validation error messages appeared on the form
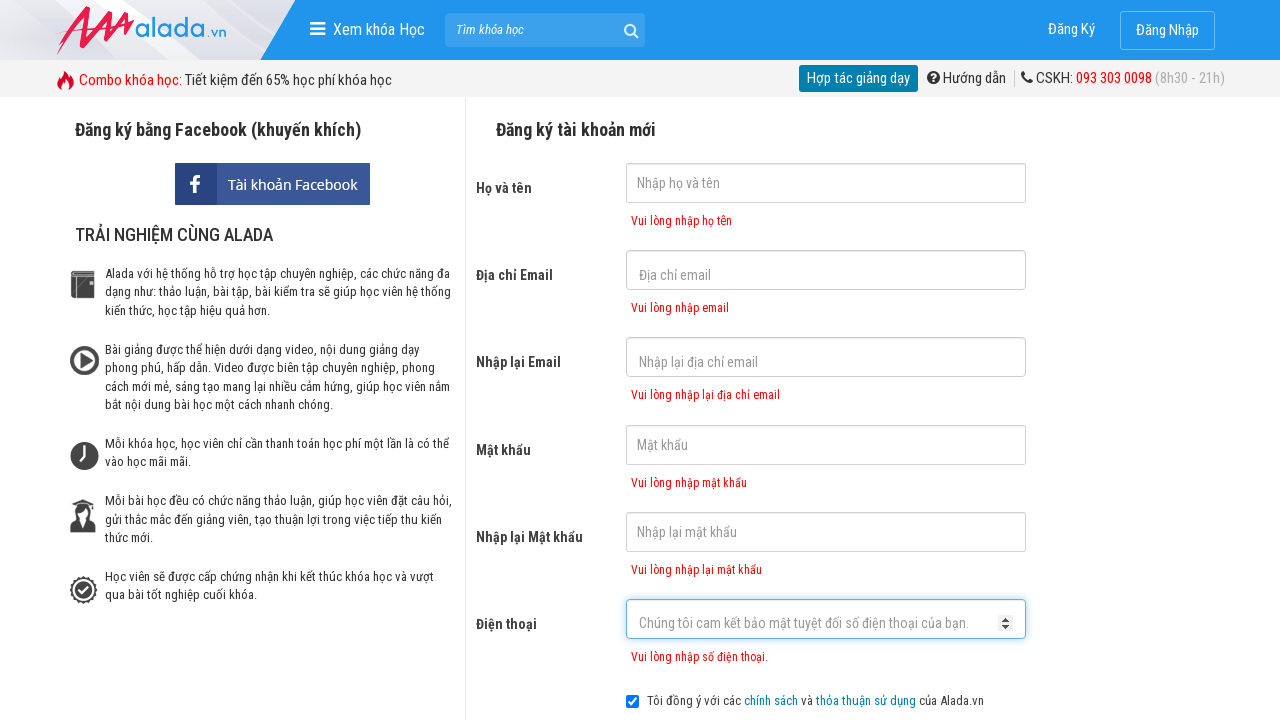

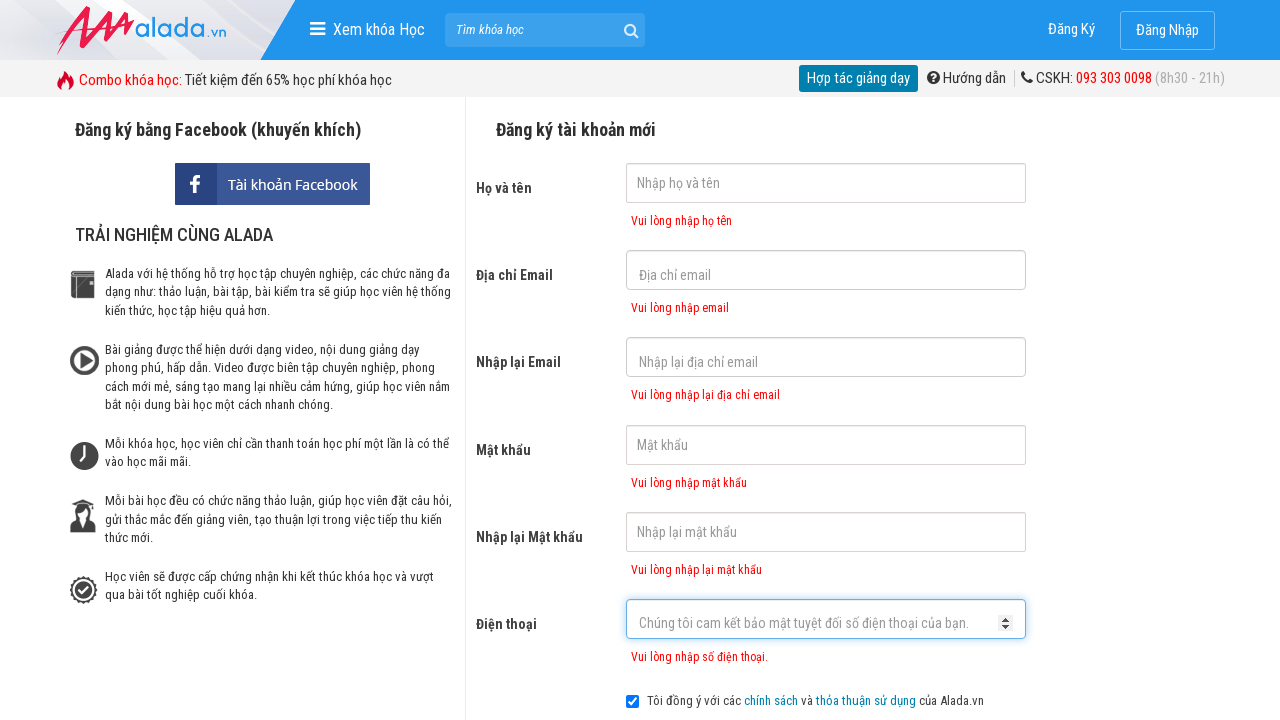